Iterates through all radio buttons on the page, clicking each one and verifying selection state.

Starting URL: https://kristinek.github.io/site/examples/actions

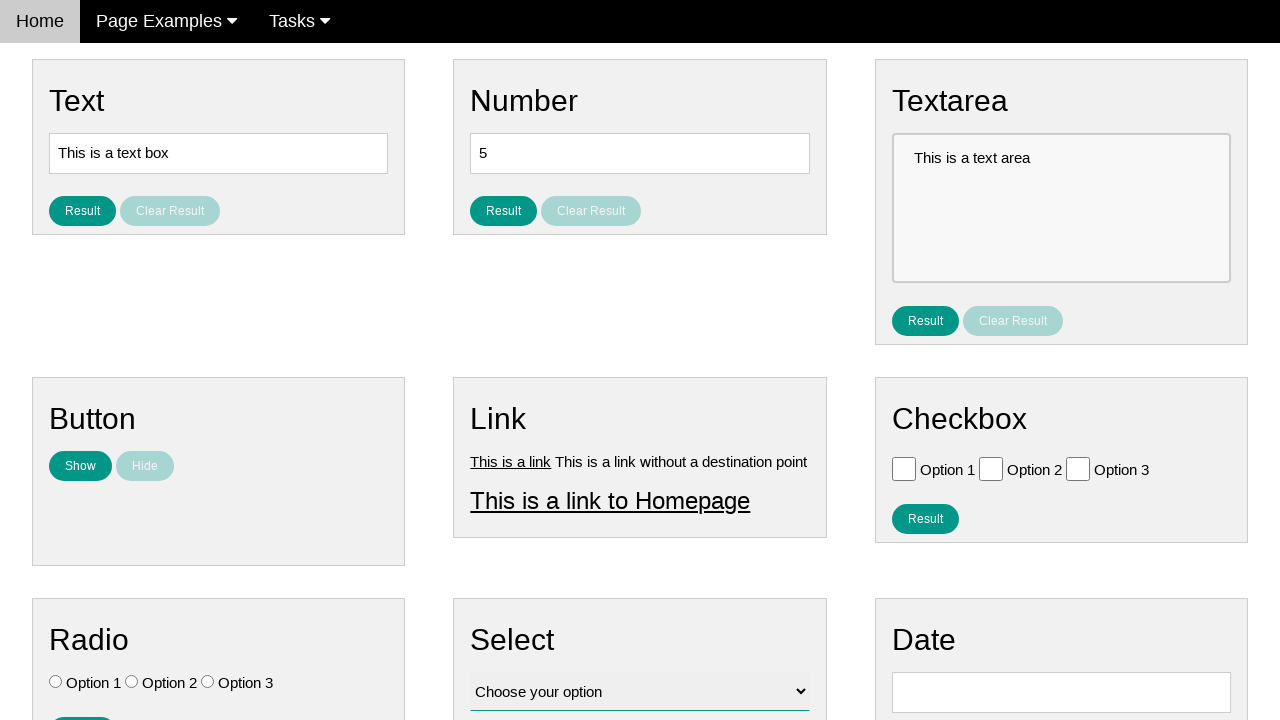

Navigated to radio buttons example page
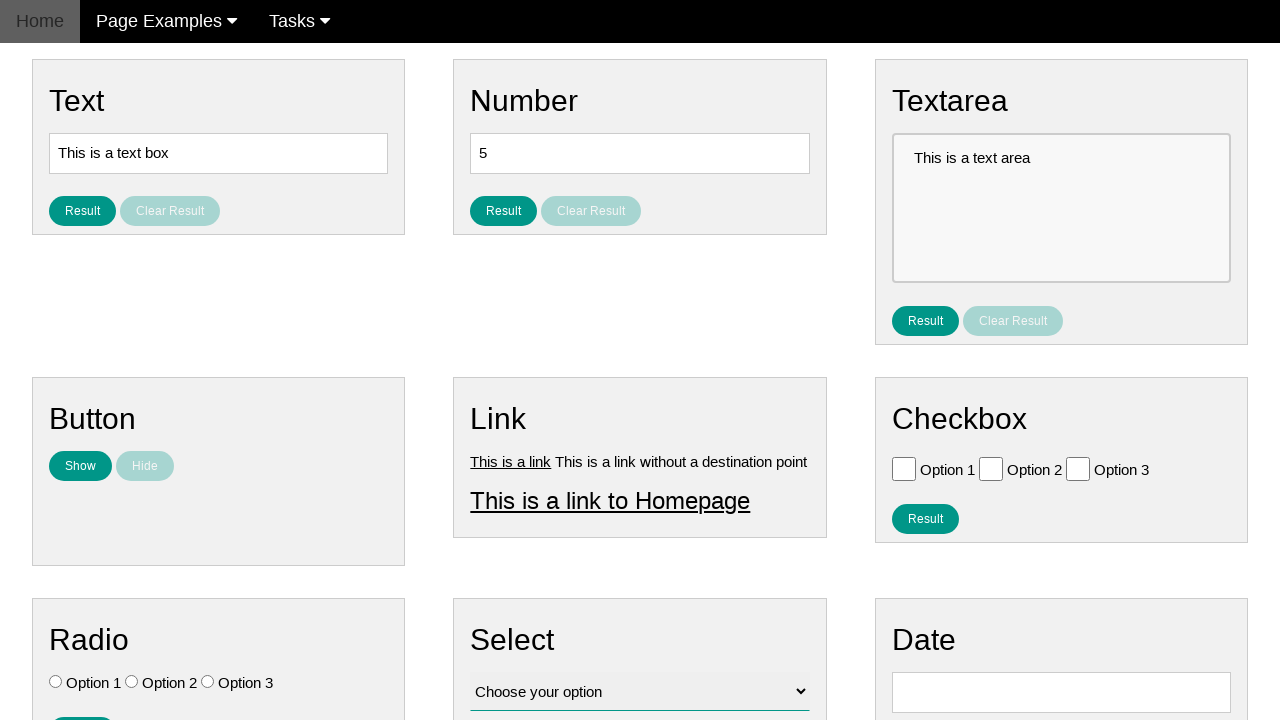

Located all radio buttons on the page
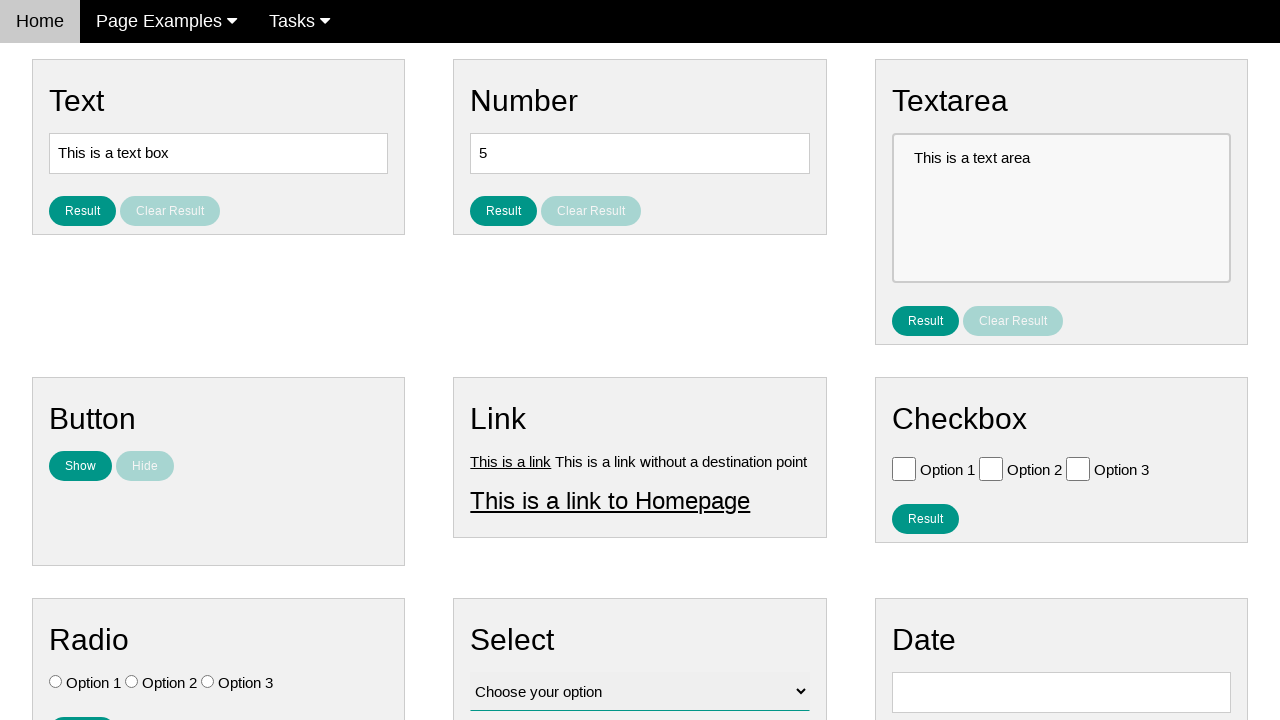

Found 3 radio buttons
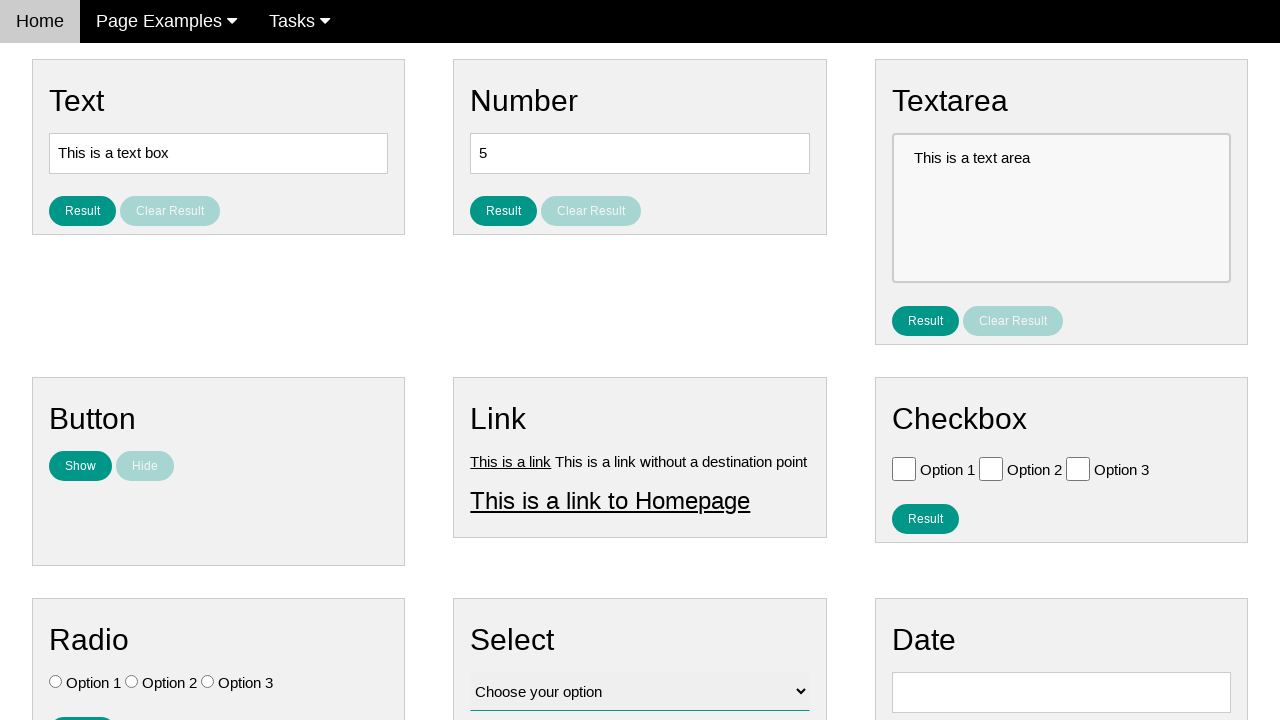

Retrieved radio button 1 of 3
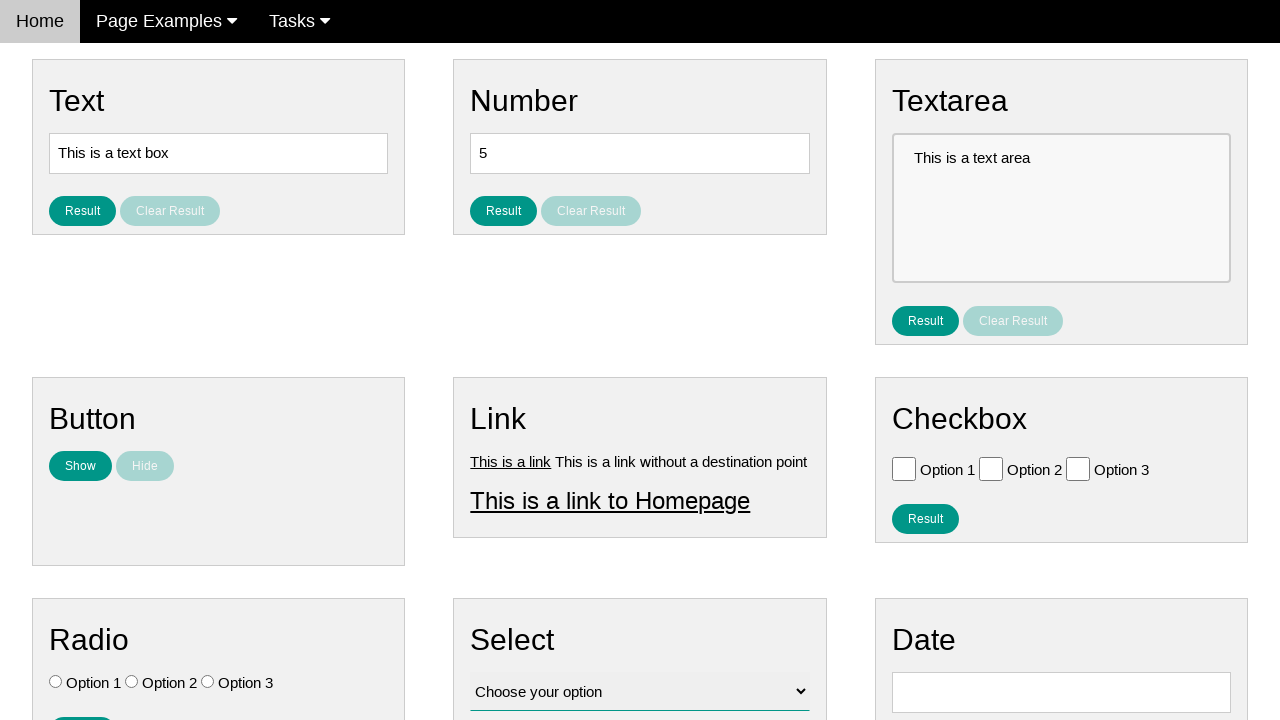

Verified radio button 1 is unchecked before clicking
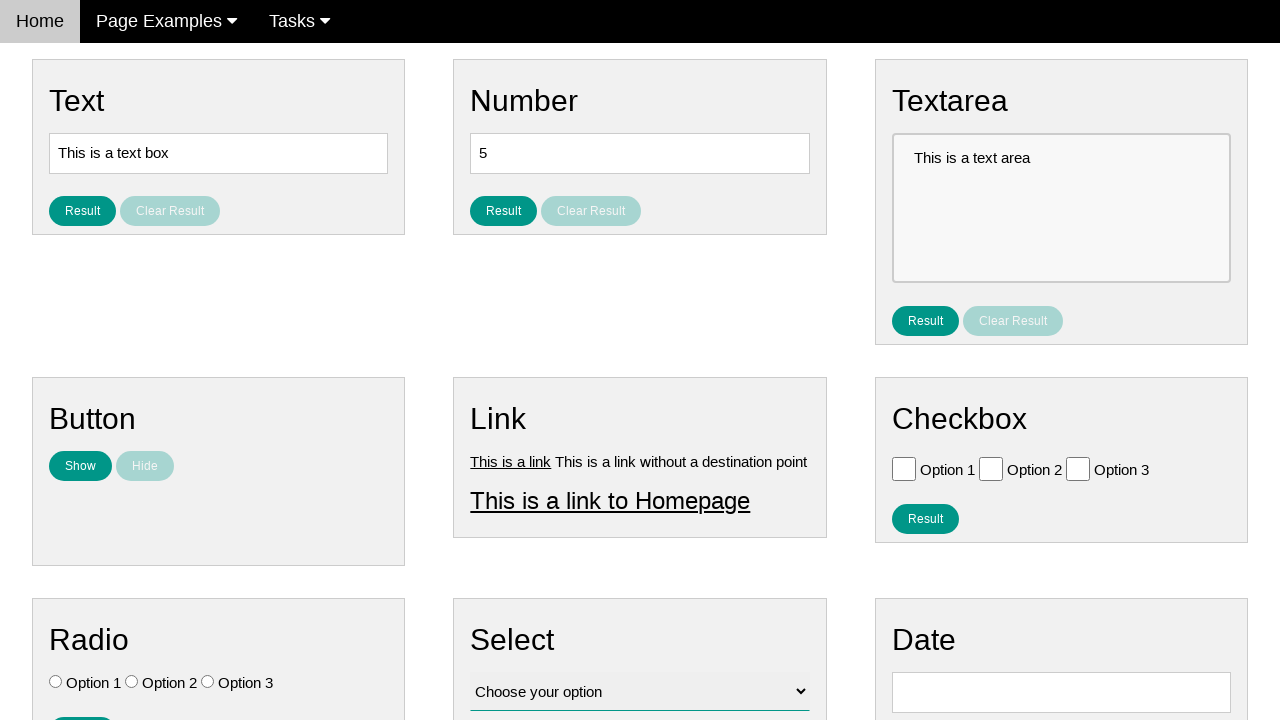

Clicked radio button 1 at (56, 682) on input[type='radio'] >> nth=0
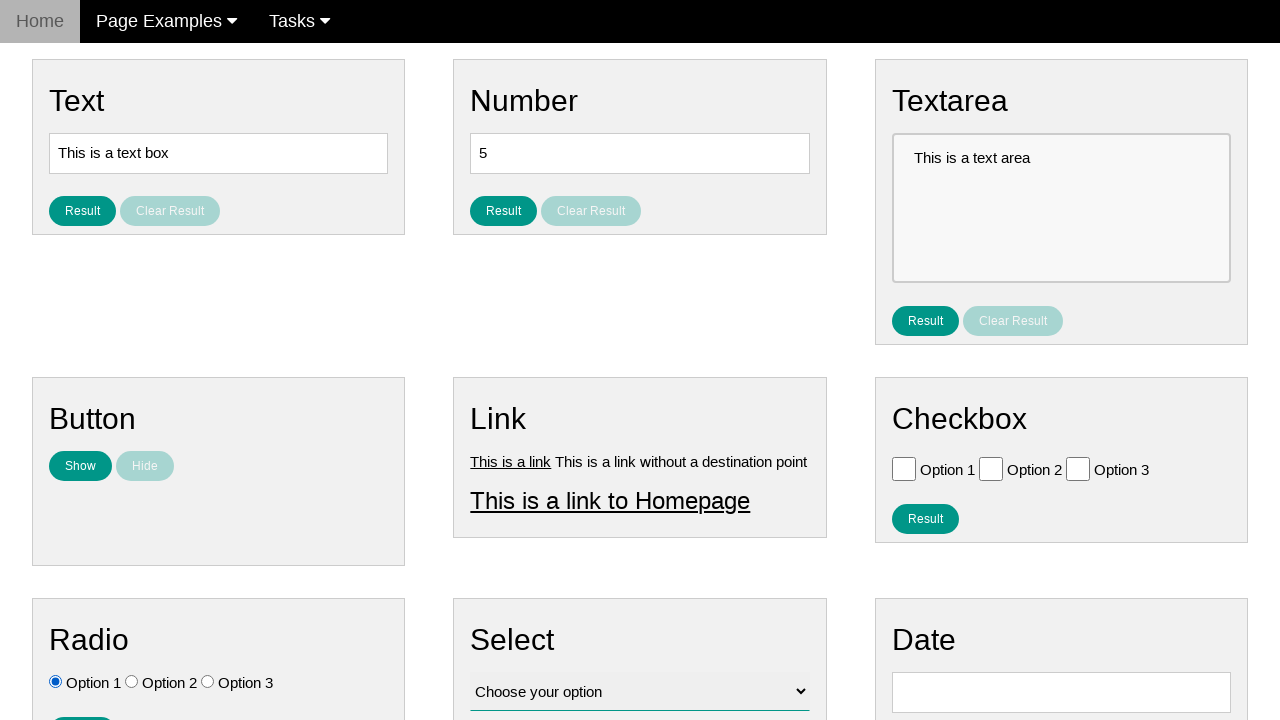

Verified radio button 1 is now checked
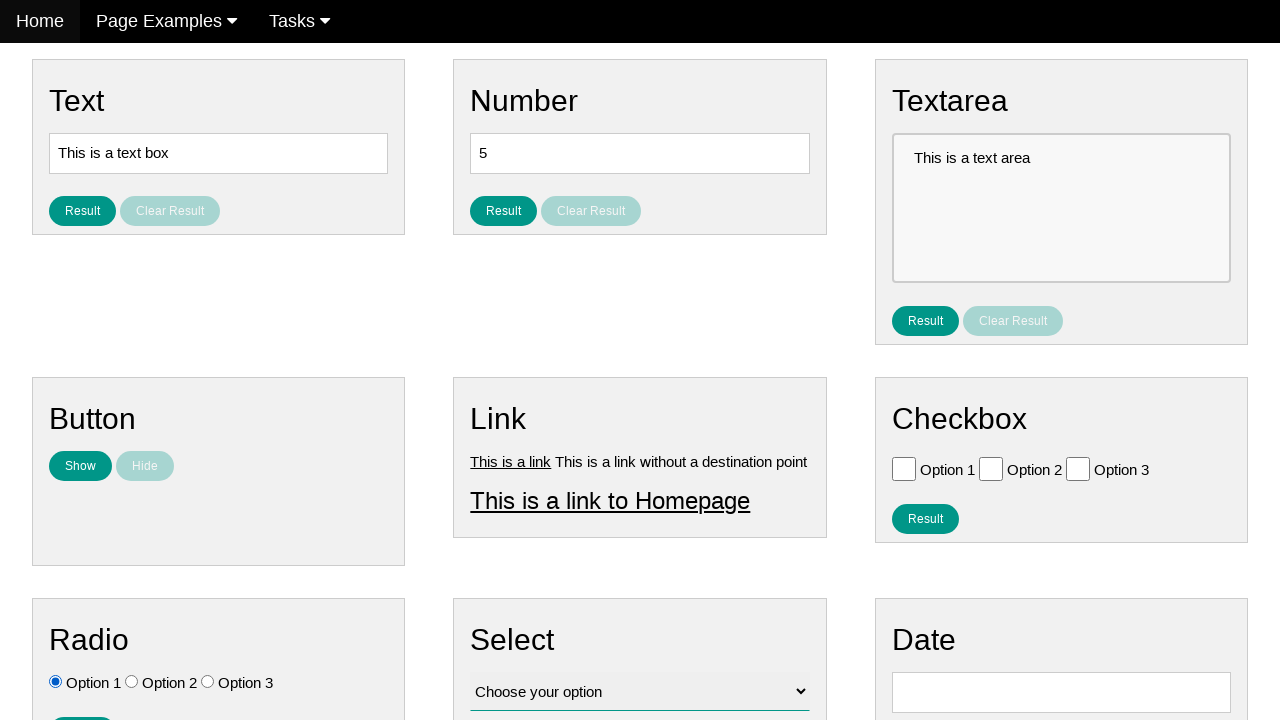

Retrieved radio button 2 of 3
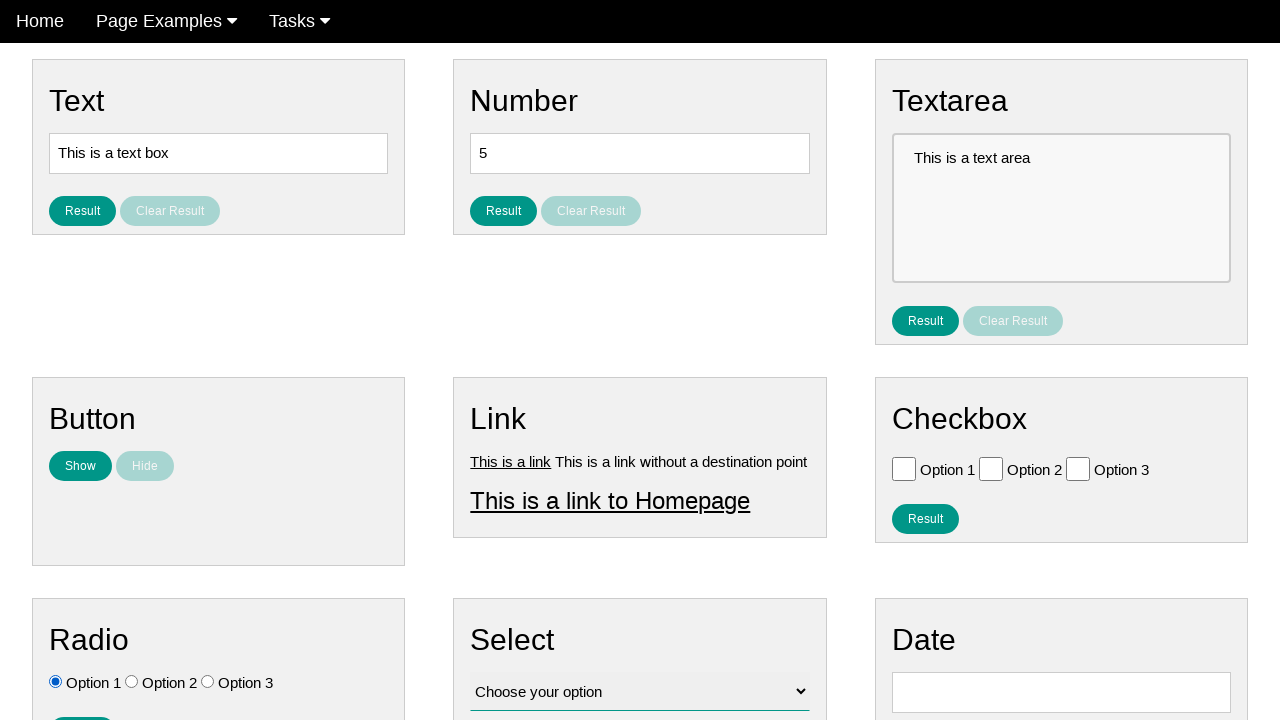

Verified radio button 2 is unchecked before clicking
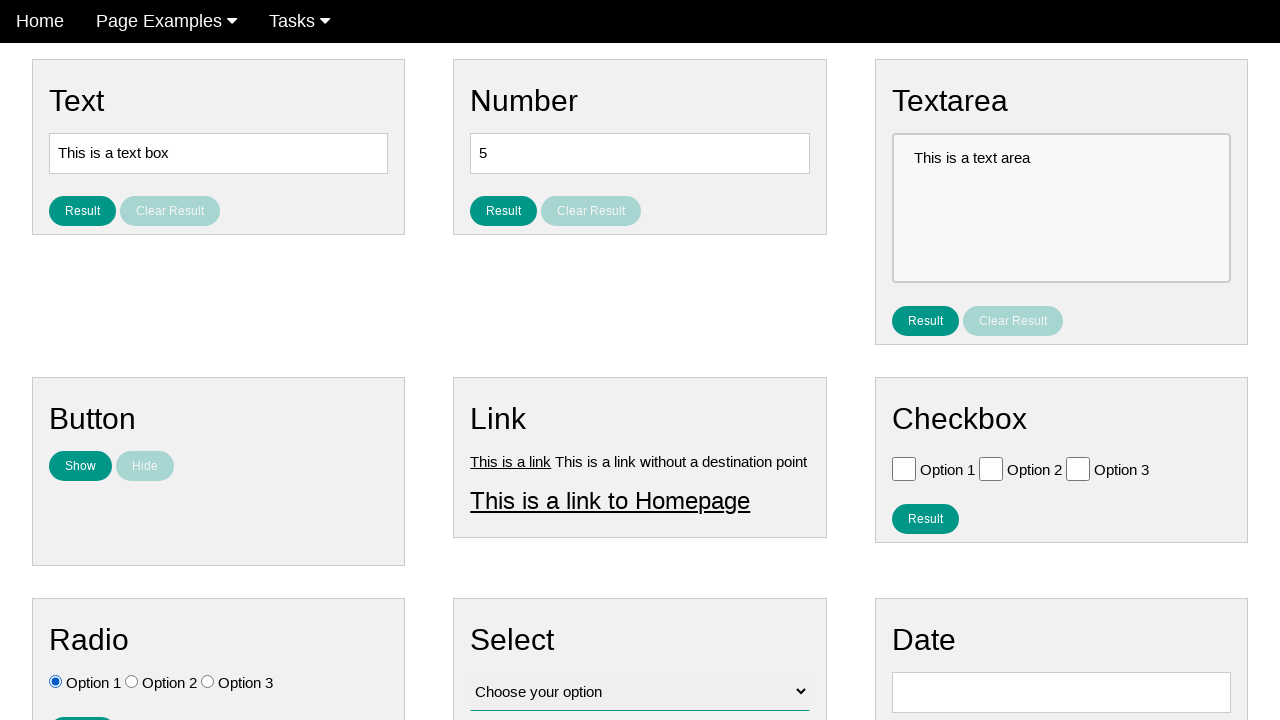

Clicked radio button 2 at (132, 682) on input[type='radio'] >> nth=1
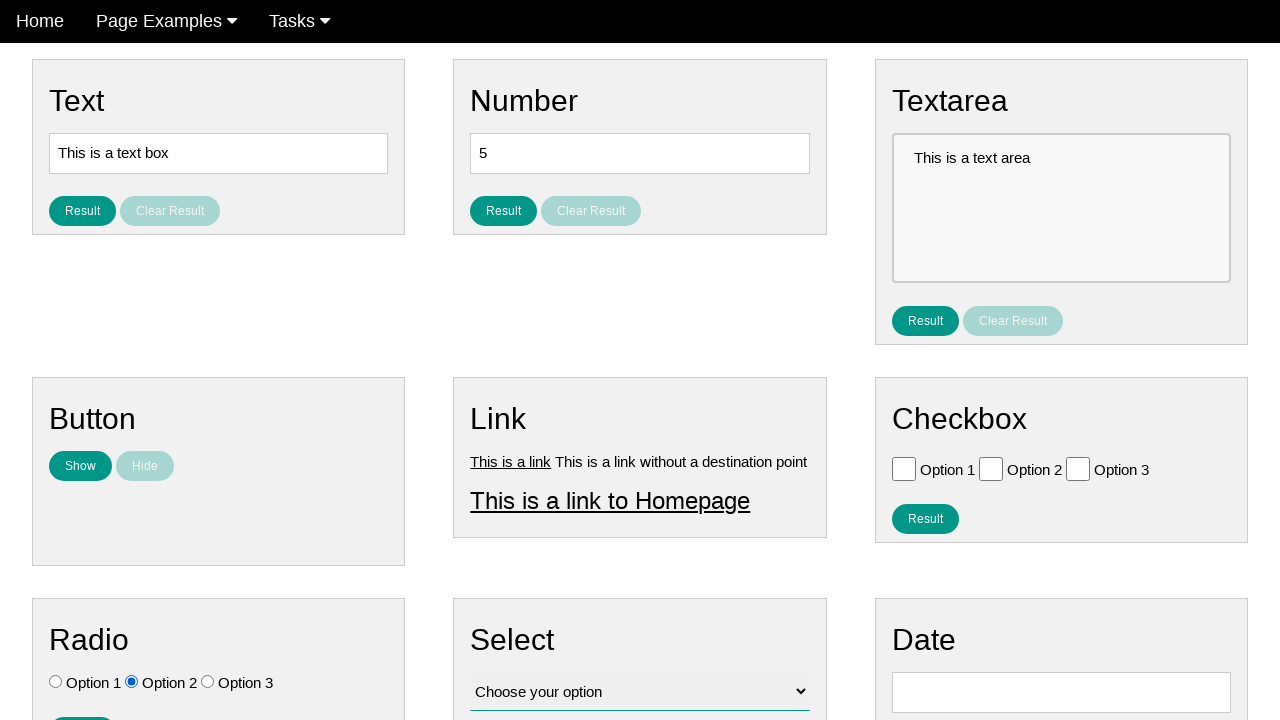

Verified radio button 2 is now checked
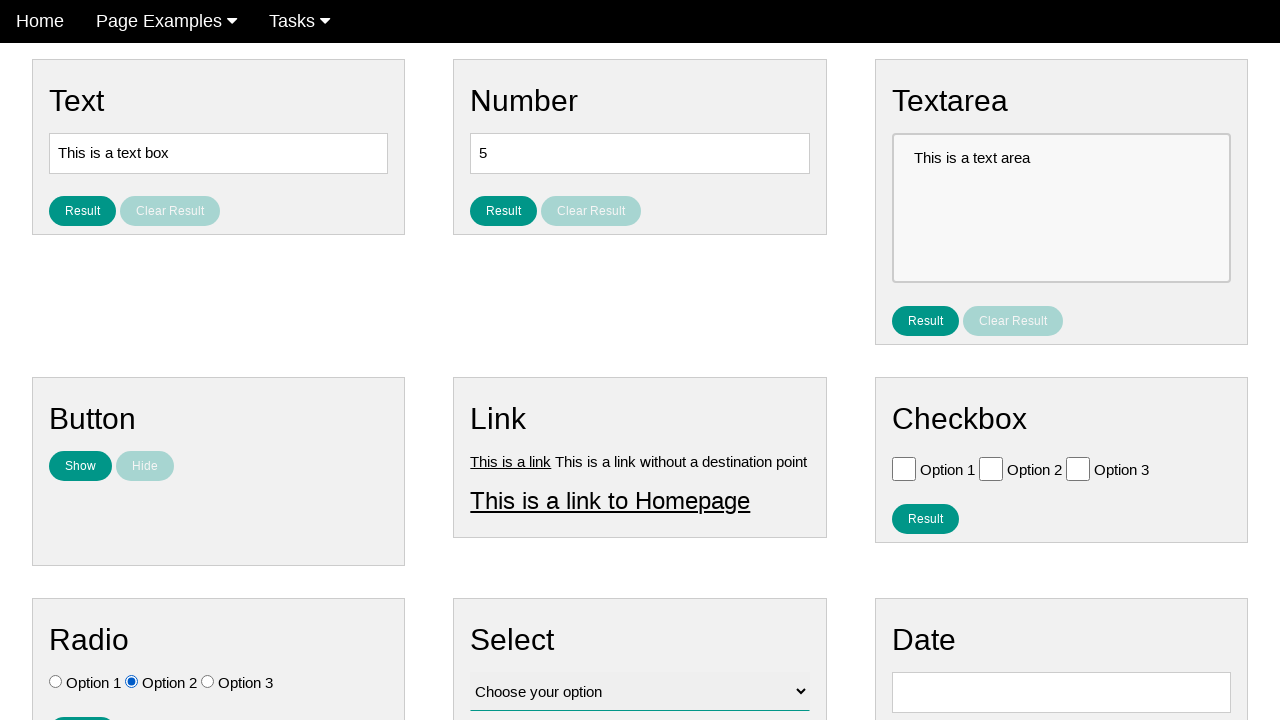

Retrieved radio button 3 of 3
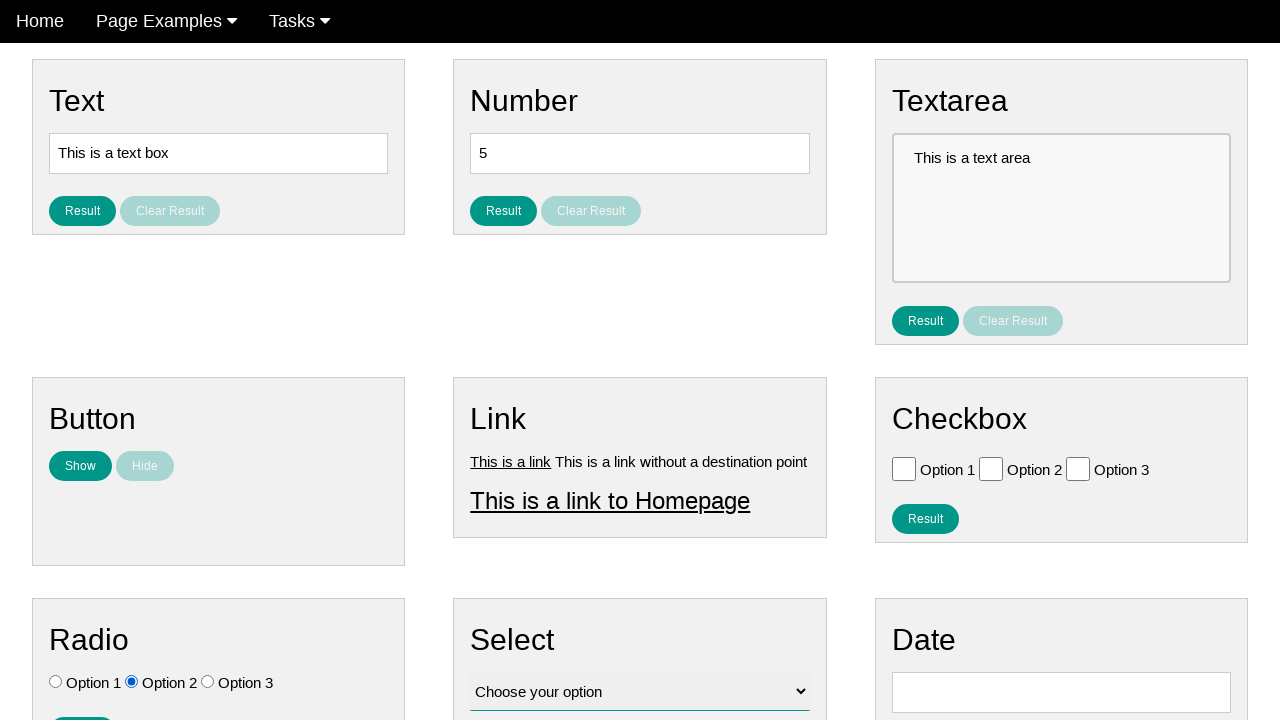

Verified radio button 3 is unchecked before clicking
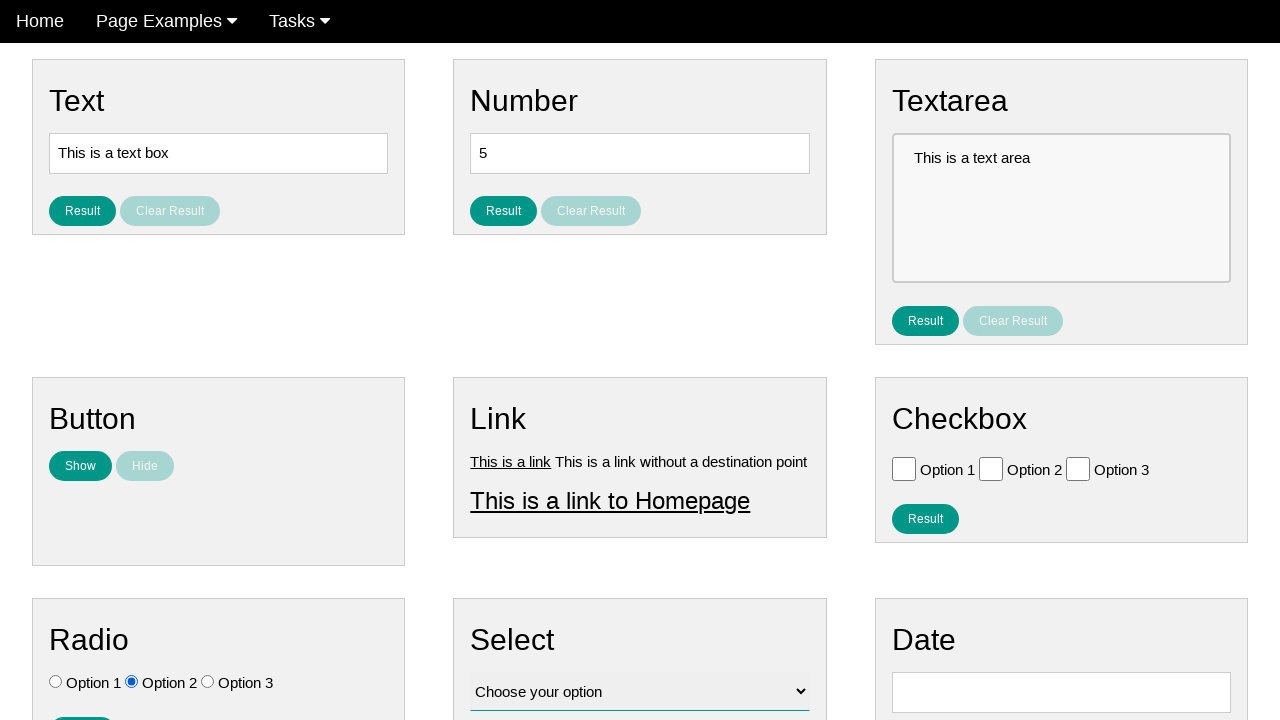

Clicked radio button 3 at (208, 682) on input[type='radio'] >> nth=2
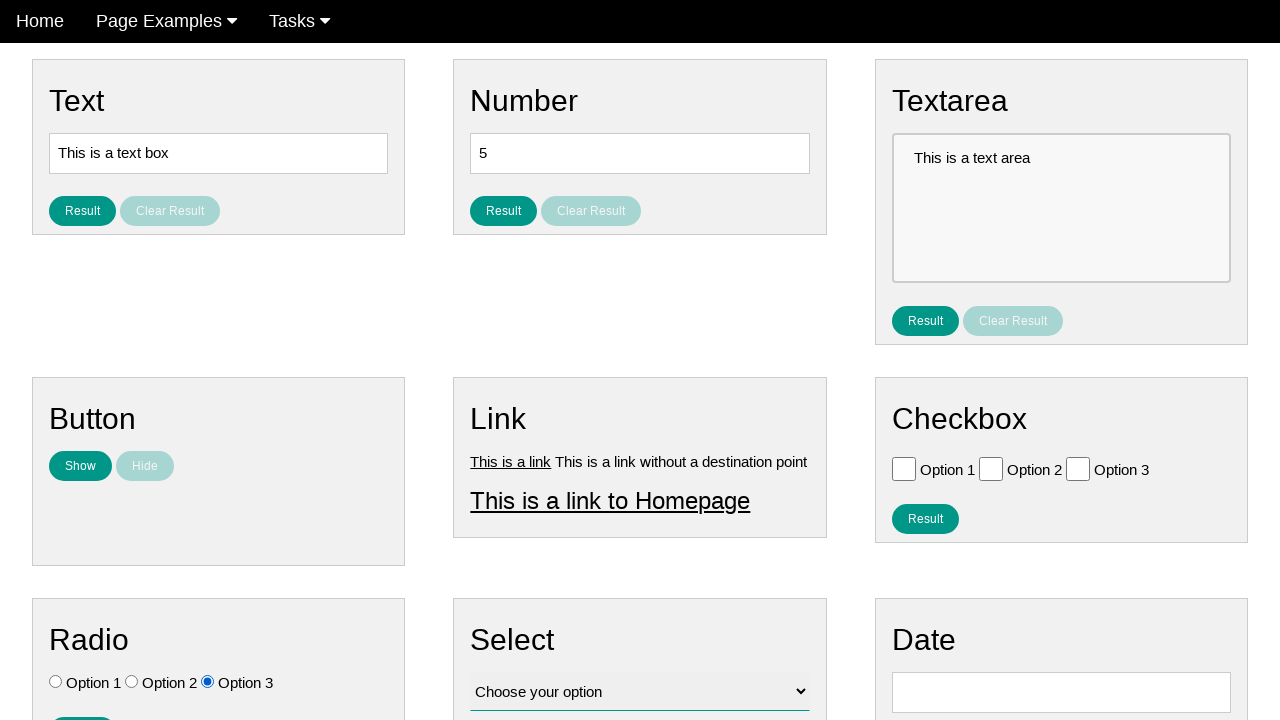

Verified radio button 3 is now checked
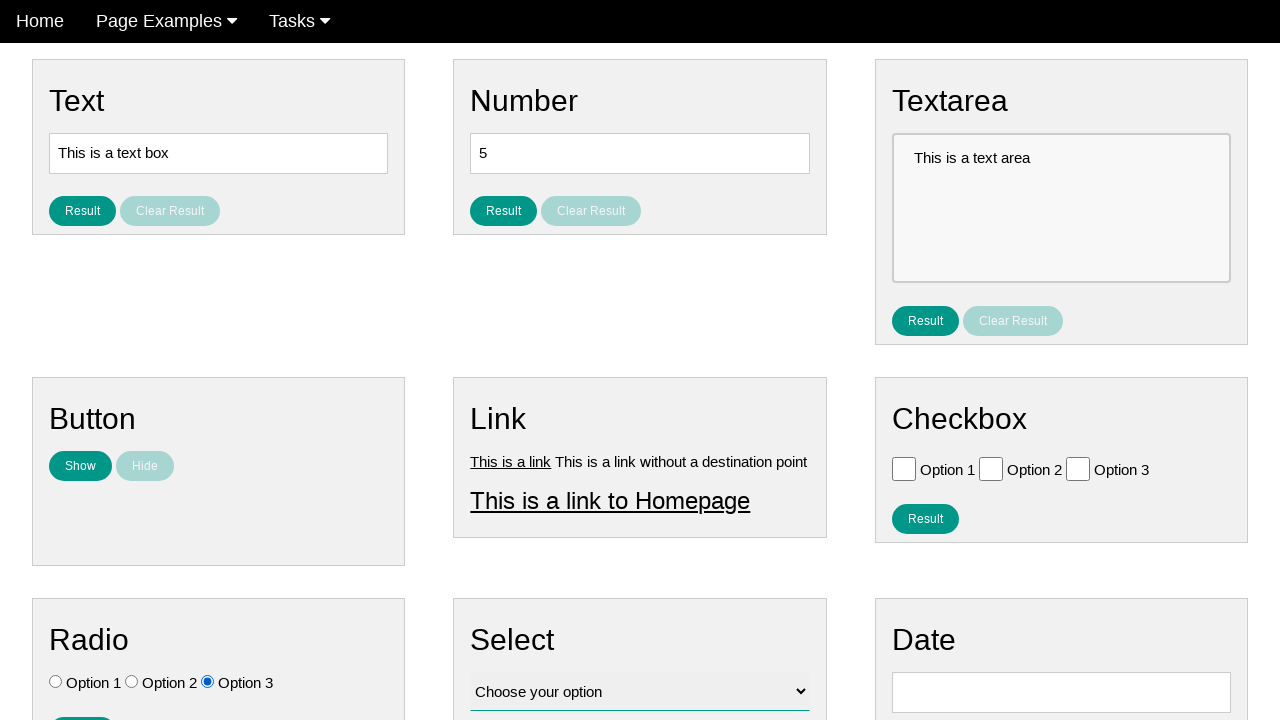

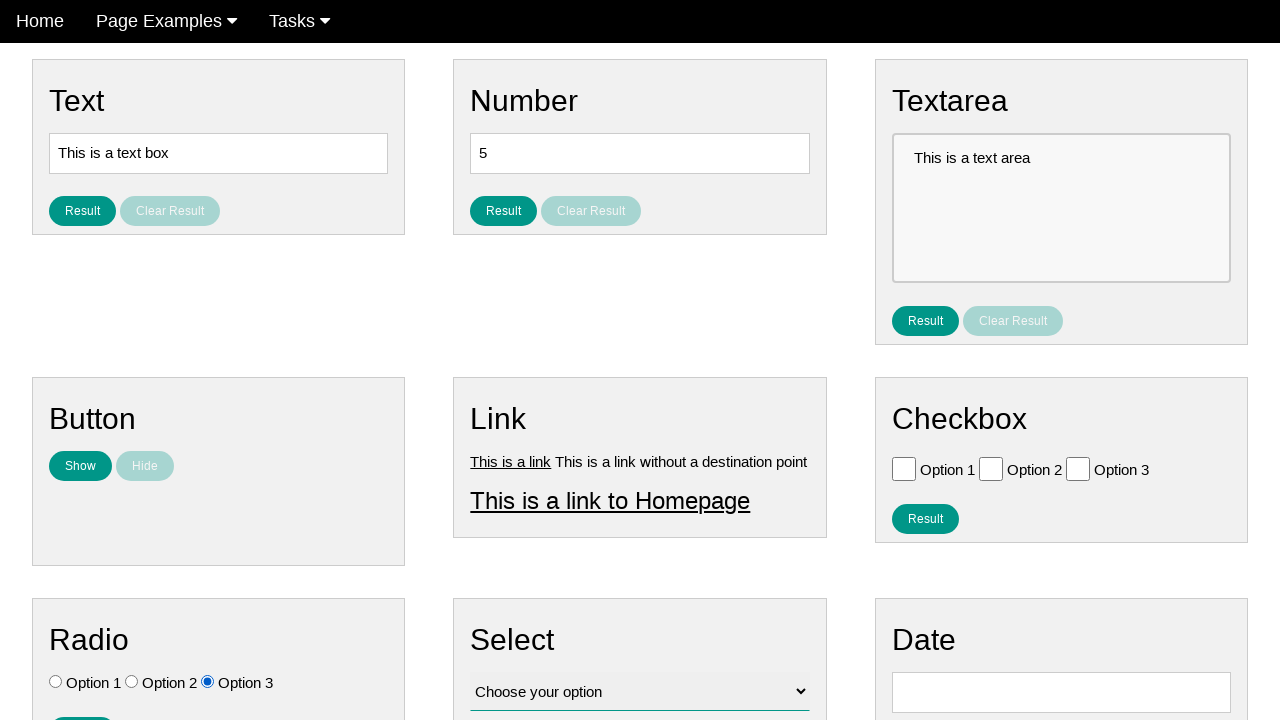